Simple navigation test that opens the Codal website homepage

Starting URL: http://codal.ir/

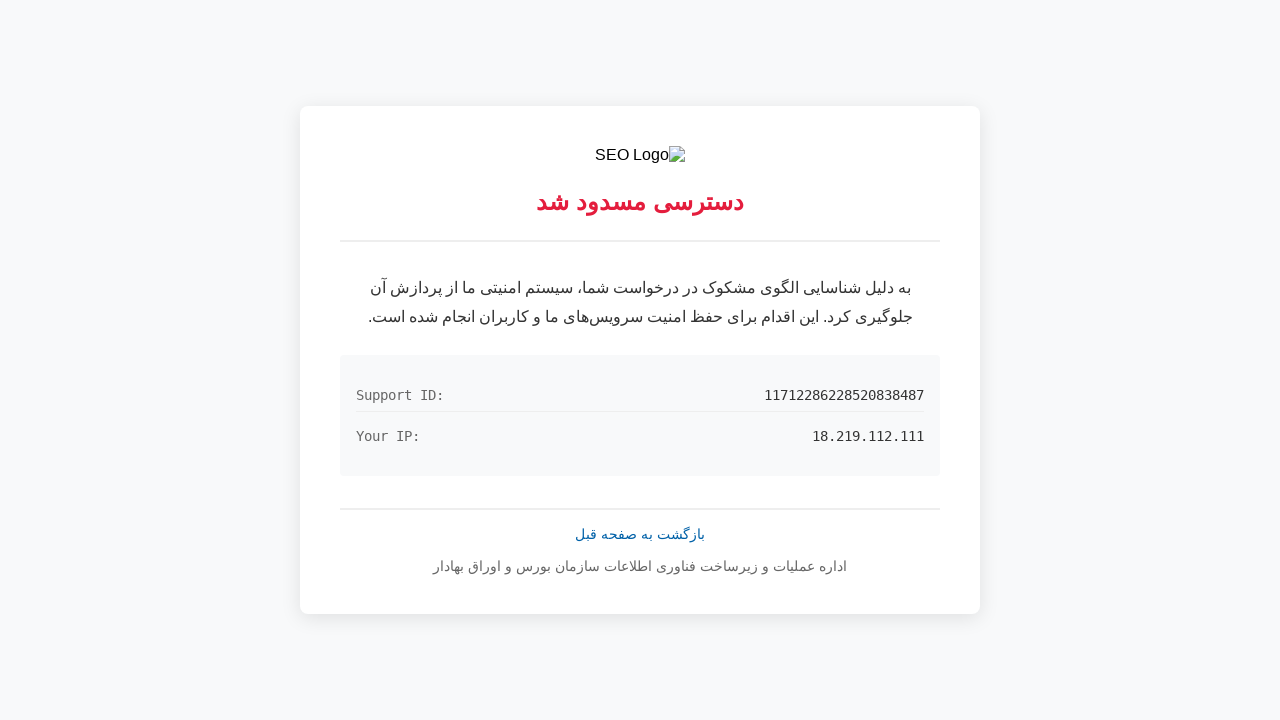

Navigated to Codal website homepage at http://codal.ir/
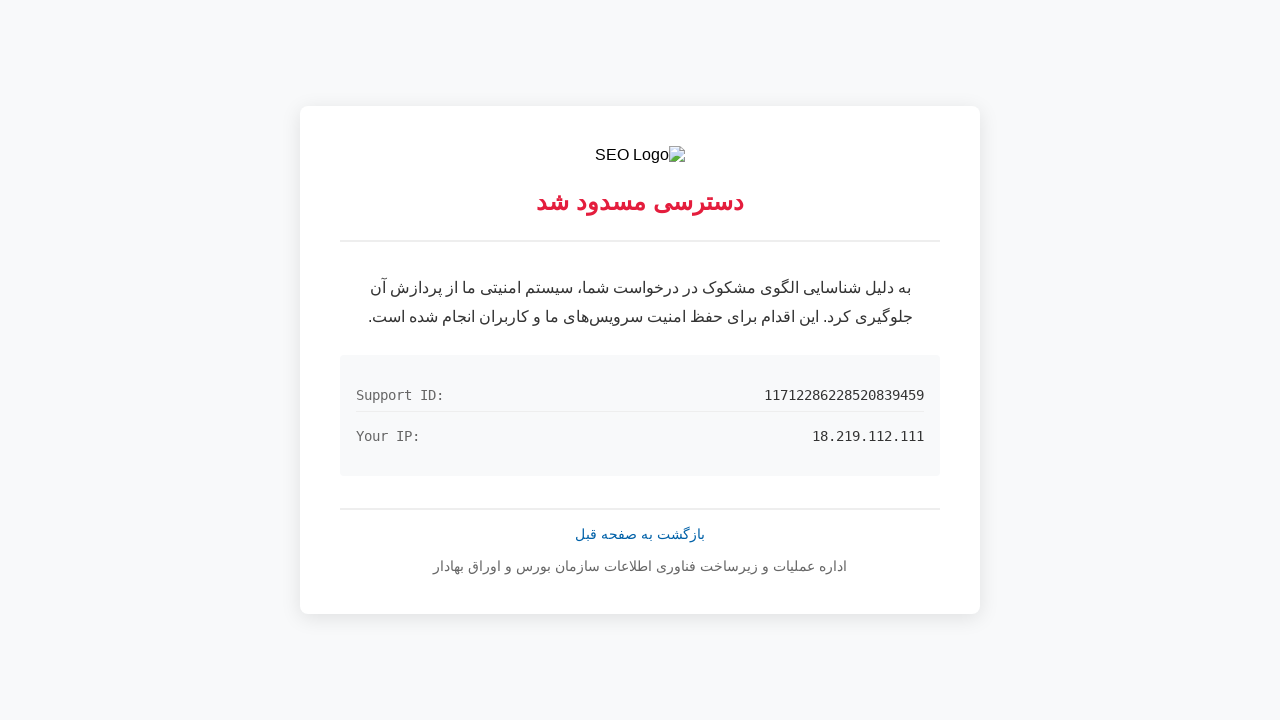

Page loaded successfully and network is idle
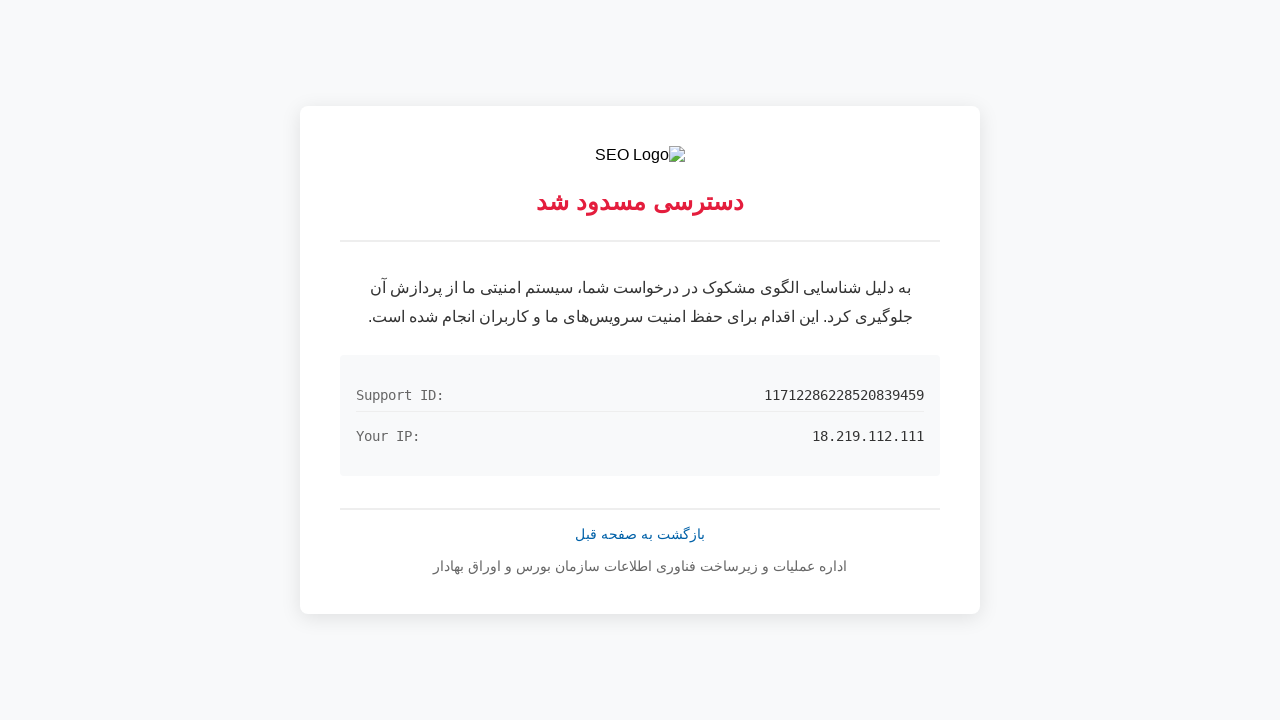

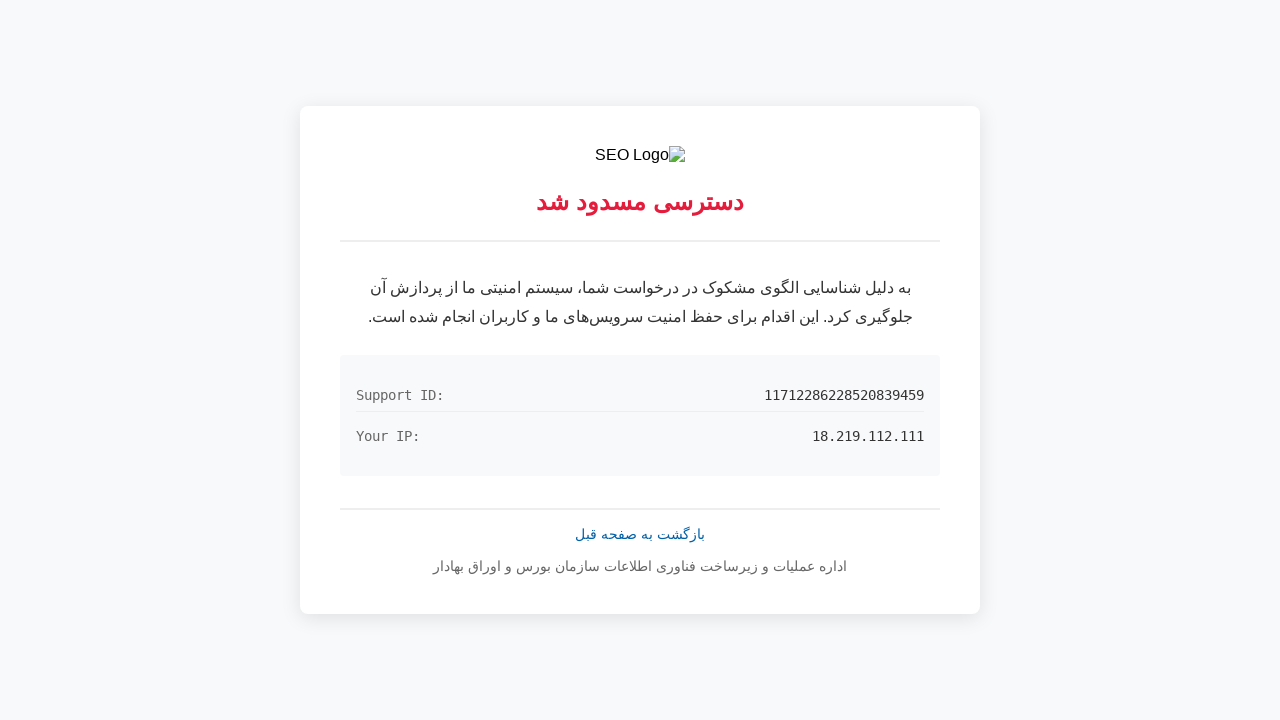